Navigates to a GIF gallery page, waits for the loading GIFs to appear, and performs a small scroll to trigger lazy loading of additional content.

Starting URL: https://gifer.com/ru/gifs/loading

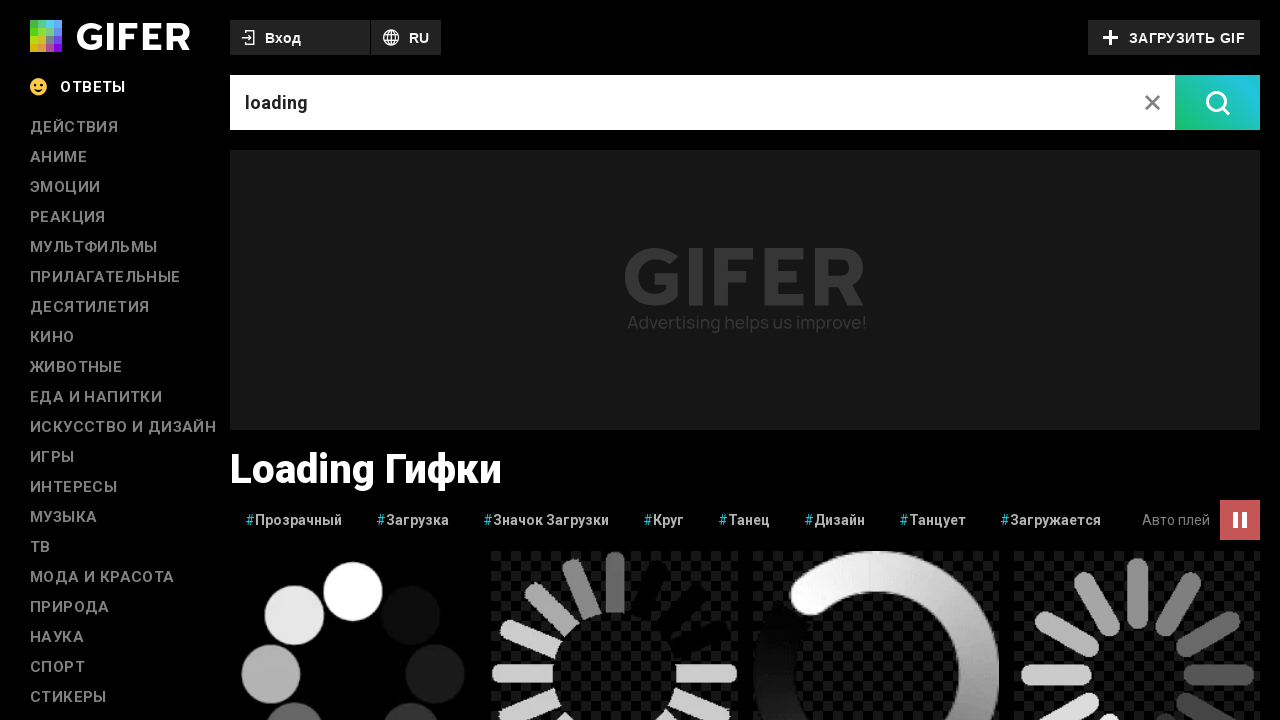

Navigated to GIF gallery page with loading theme
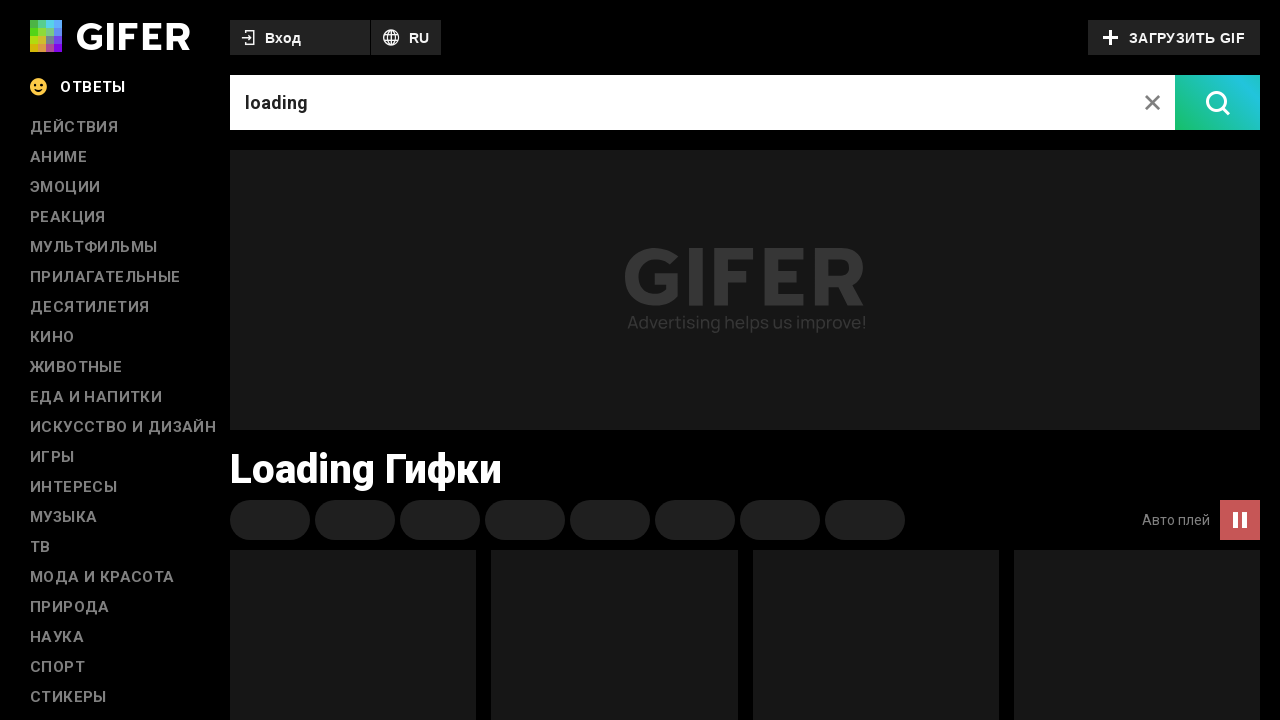

Loading GIF thumbnails appeared on the page
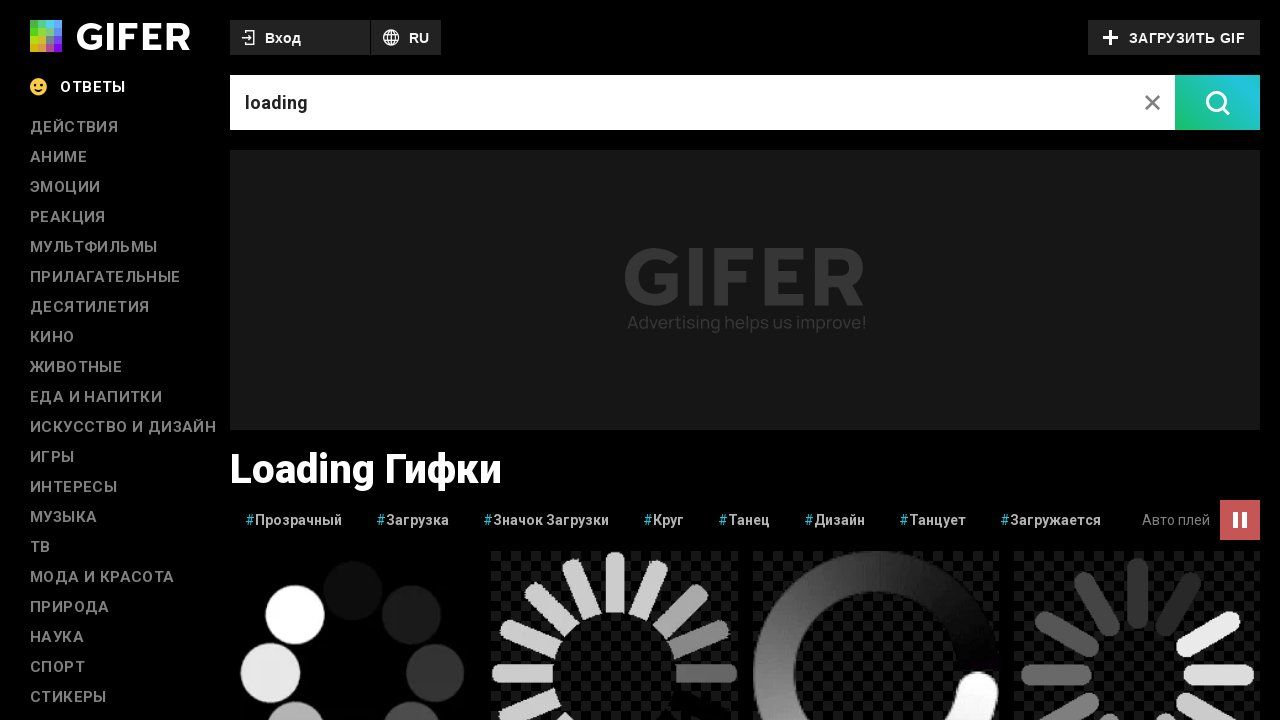

Scrolled down 200px to trigger lazy loading
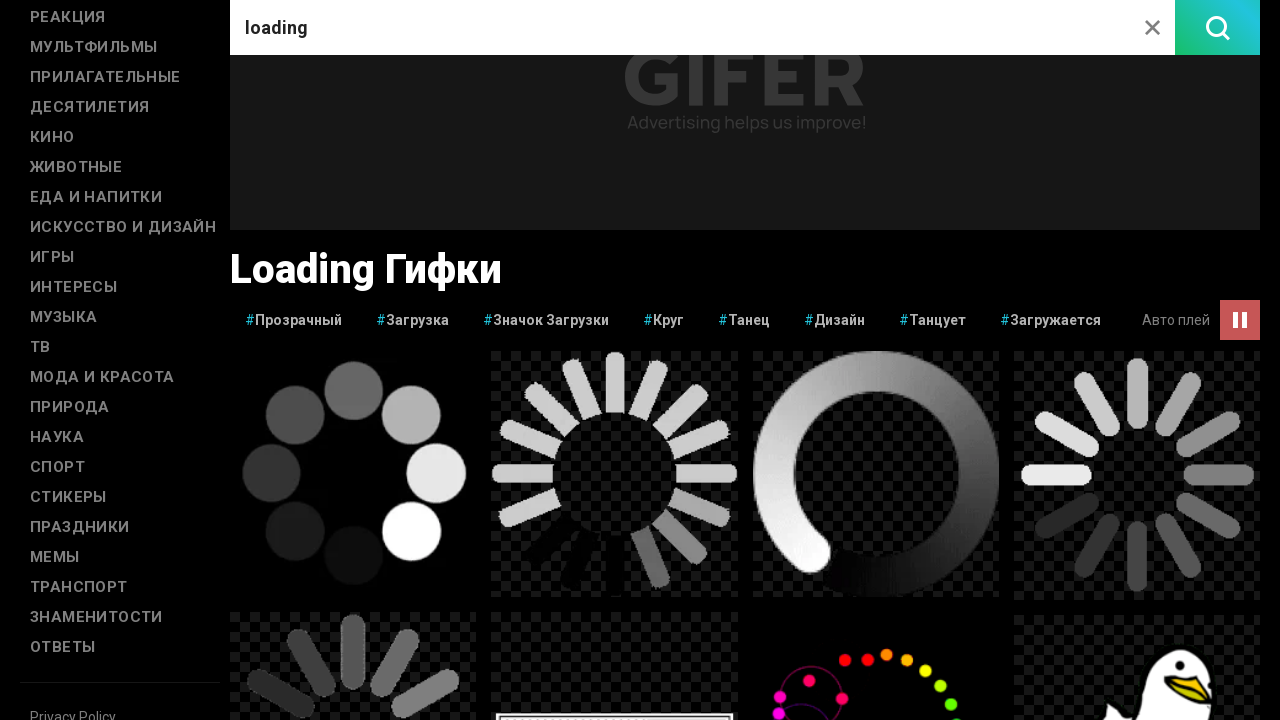

Waited 1 second for additional content to load after scrolling
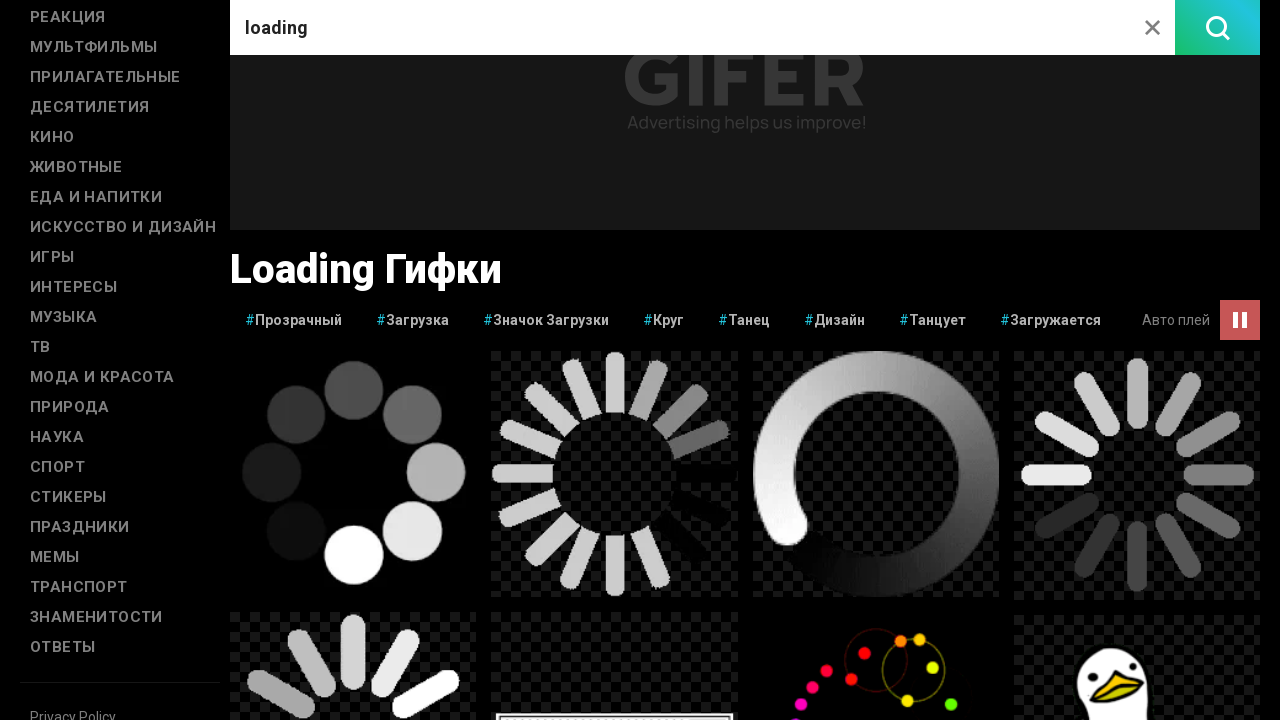

Confirmed additional GIF thumbnails loaded after scroll
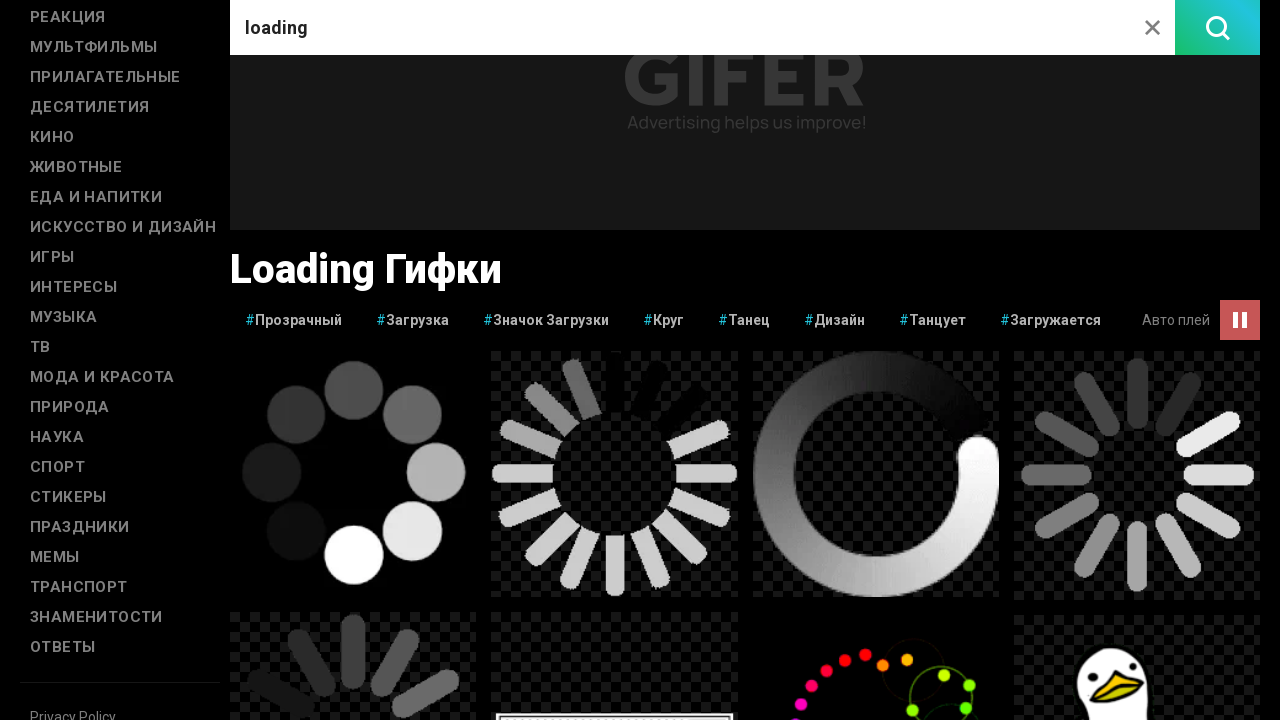

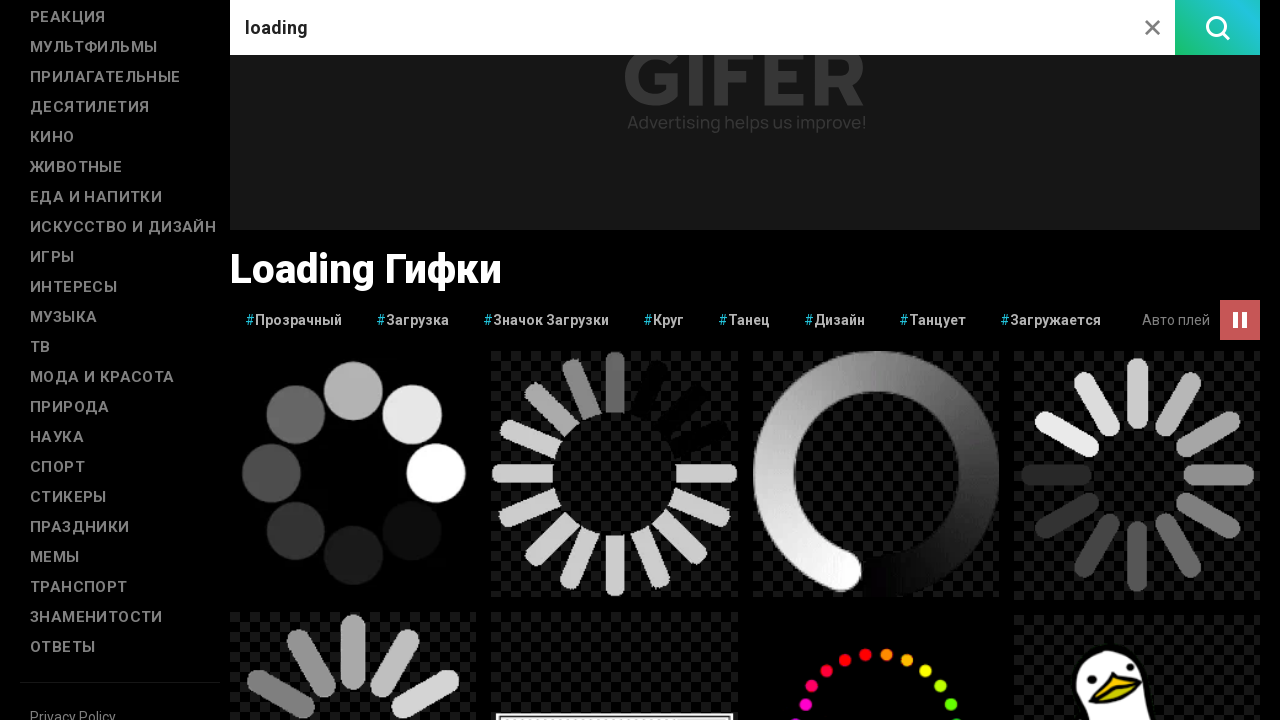